Verifies that the home page loads with the correct title "STORE" and main page elements are visible

Starting URL: https://www.demoblaze.com/

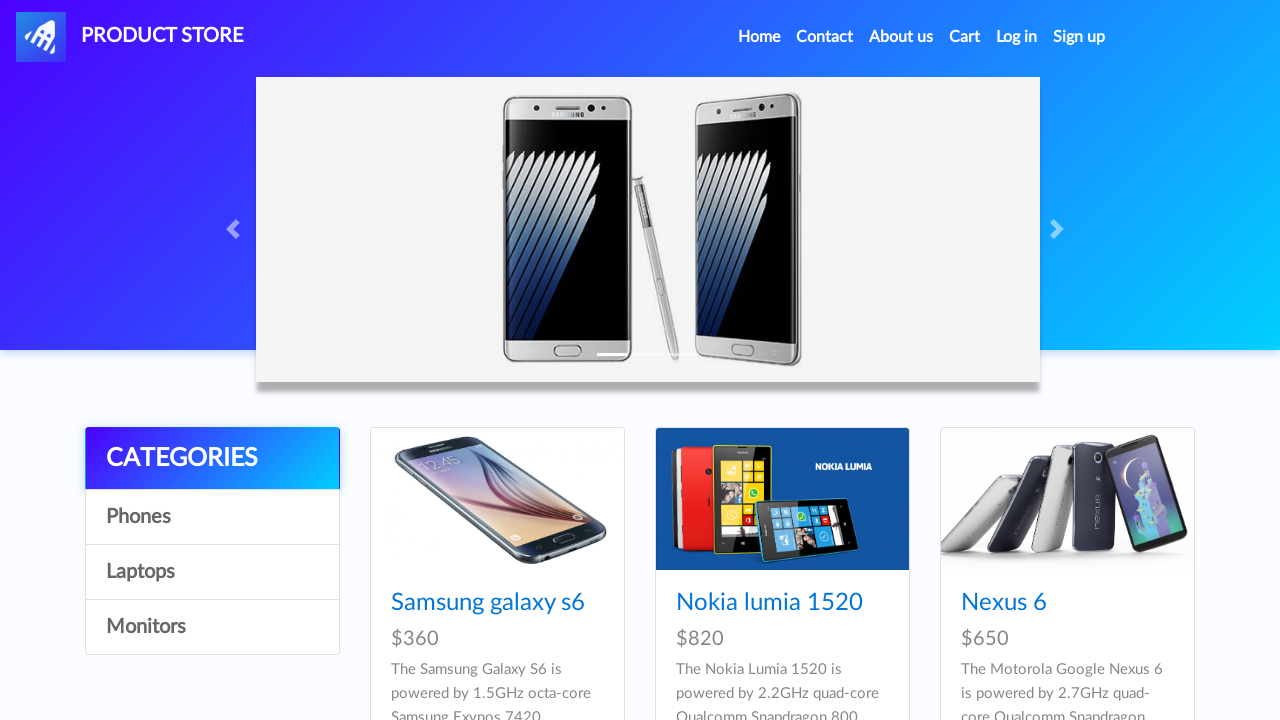

Waited for page to load (domcontentloaded)
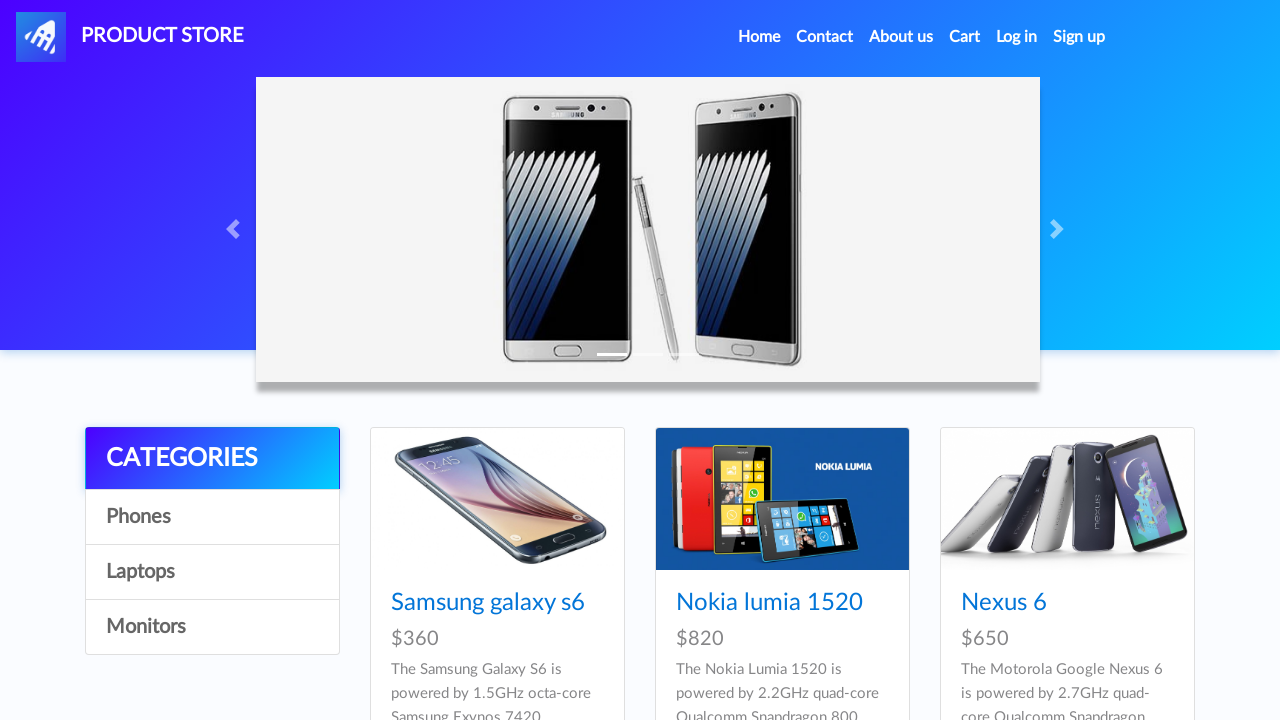

Verified page title is 'STORE'
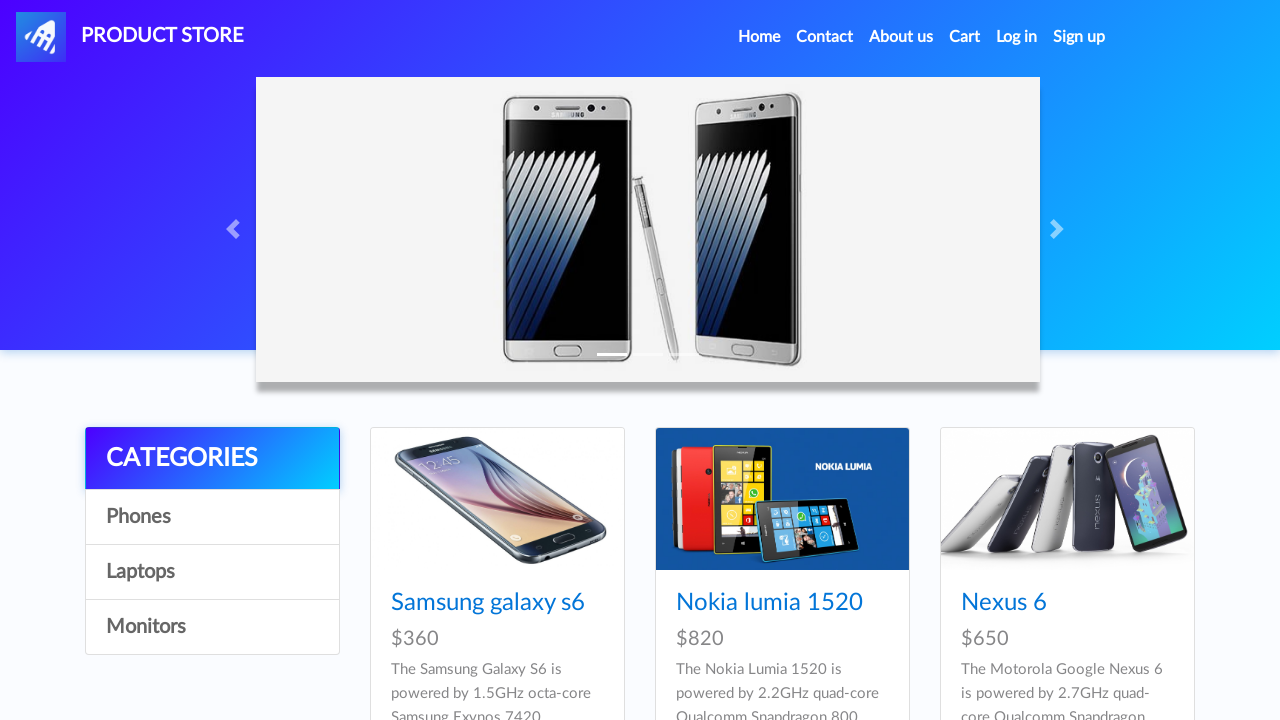

Verified navbar element is visible
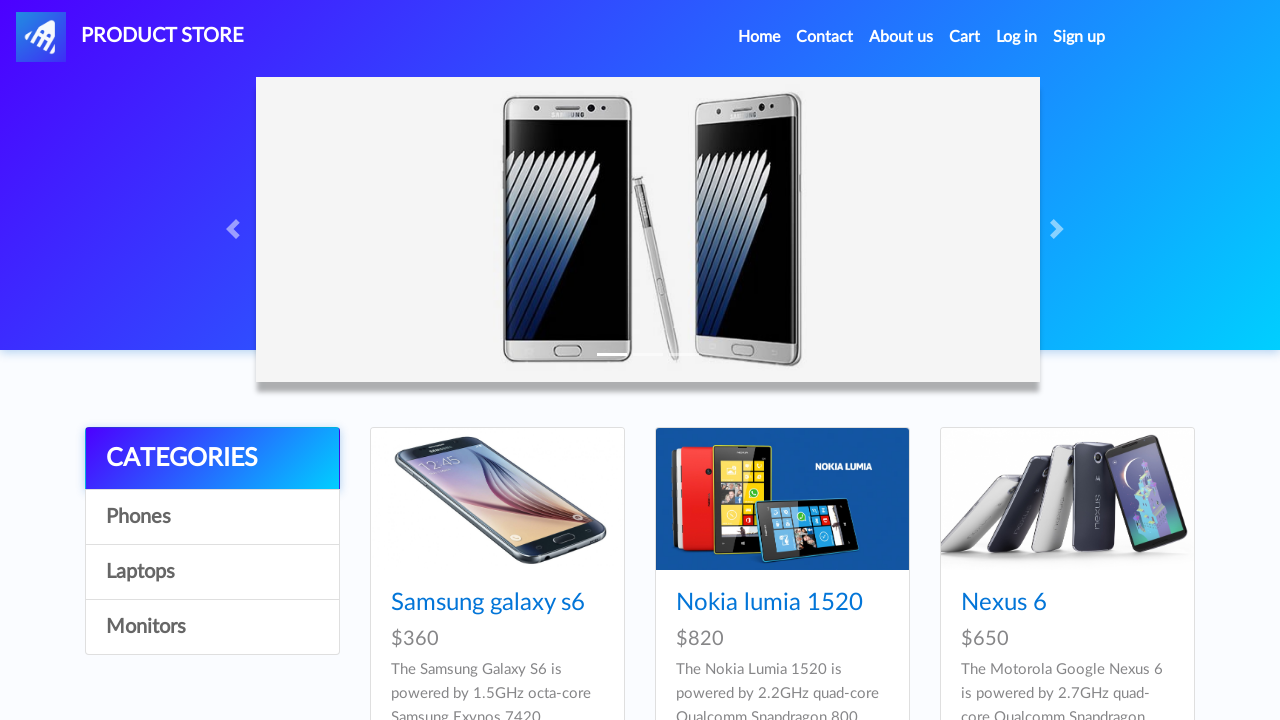

Verified main content area (#tbodyid) is visible
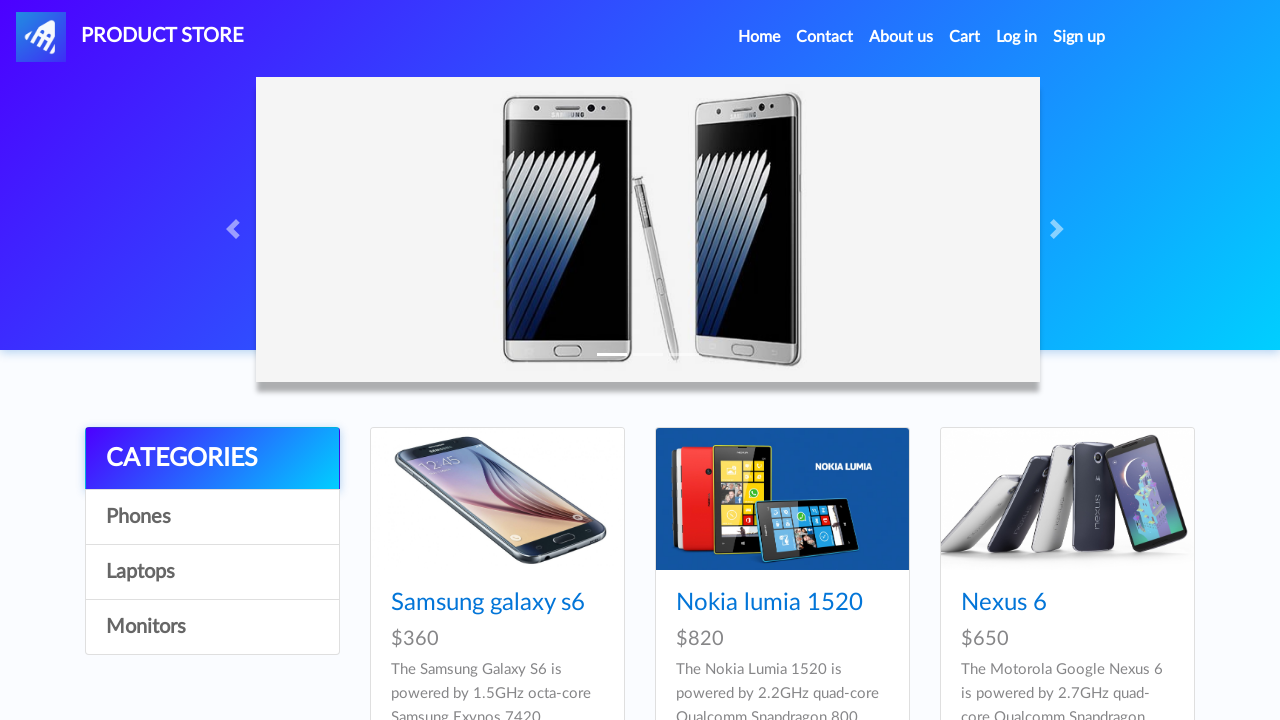

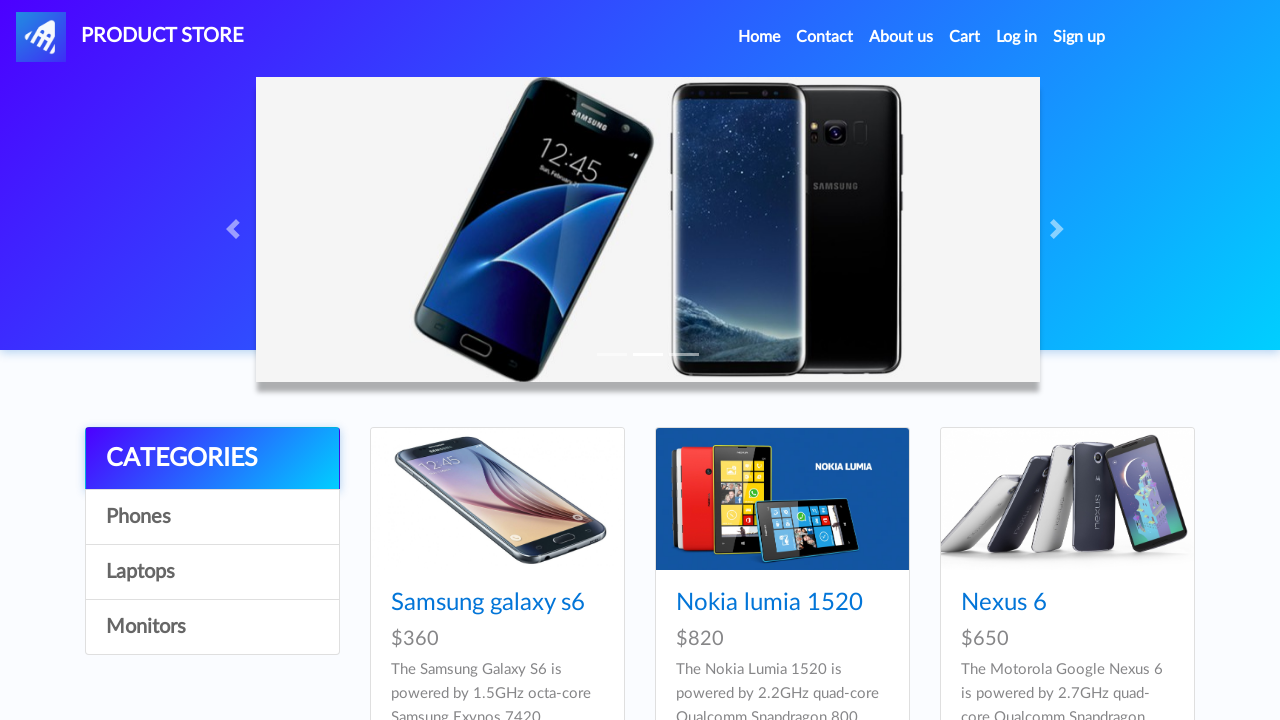